Tests JavaScript alert functionality by clicking a button to trigger an alert, accepting it, and verifying the result message

Starting URL: http://practice.cydeo.com/javascript_alerts

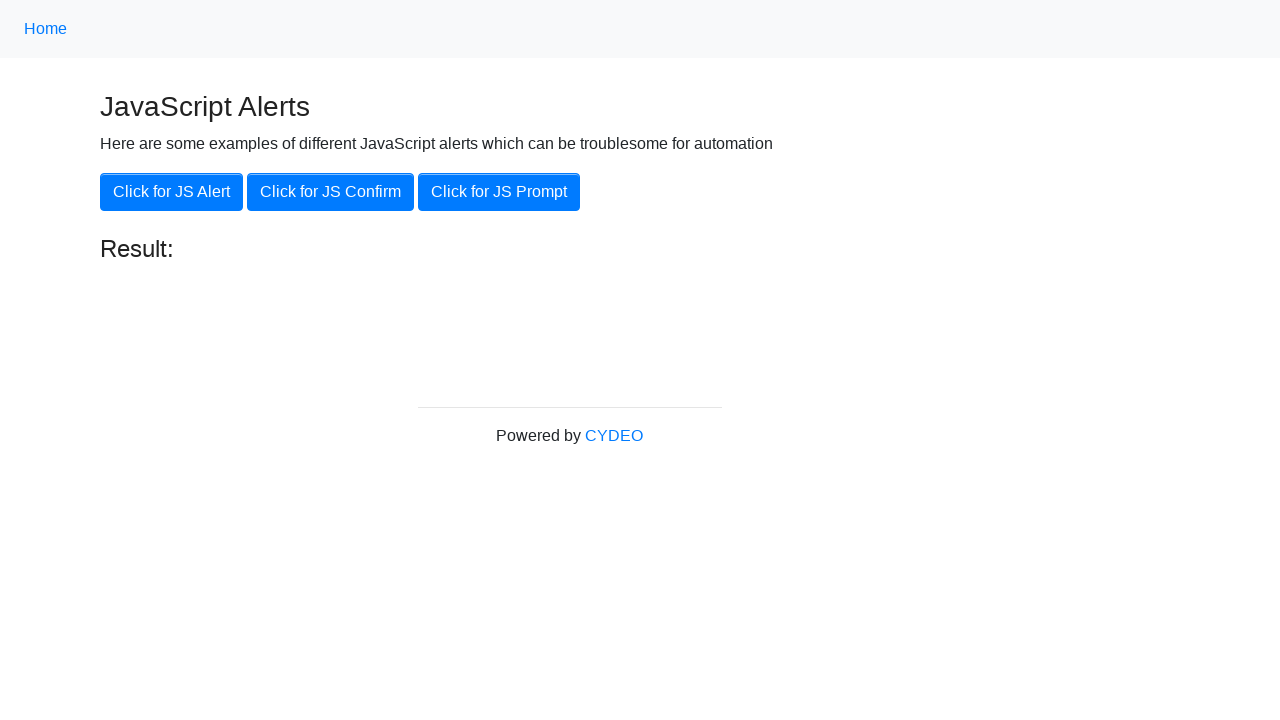

Clicked 'Click for JS Alert' button to trigger JavaScript alert at (172, 192) on xpath=//button[.='Click for JS Alert']
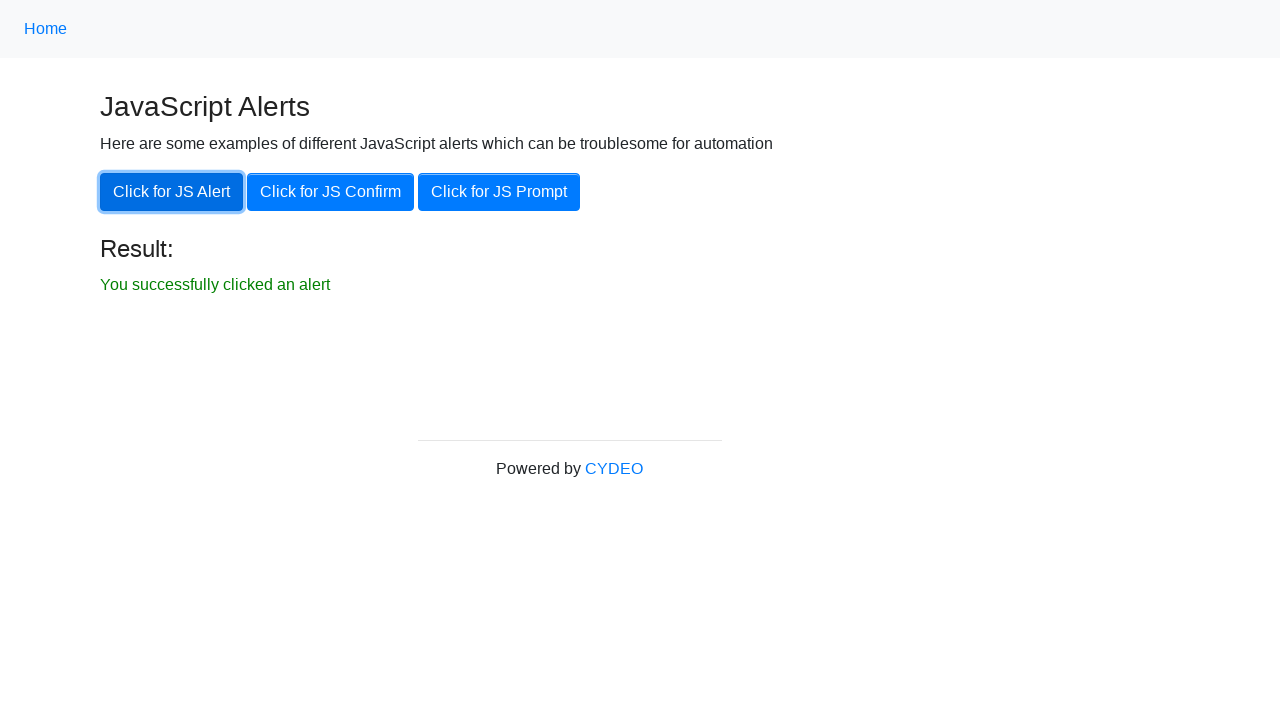

Set up dialog handler to accept alerts
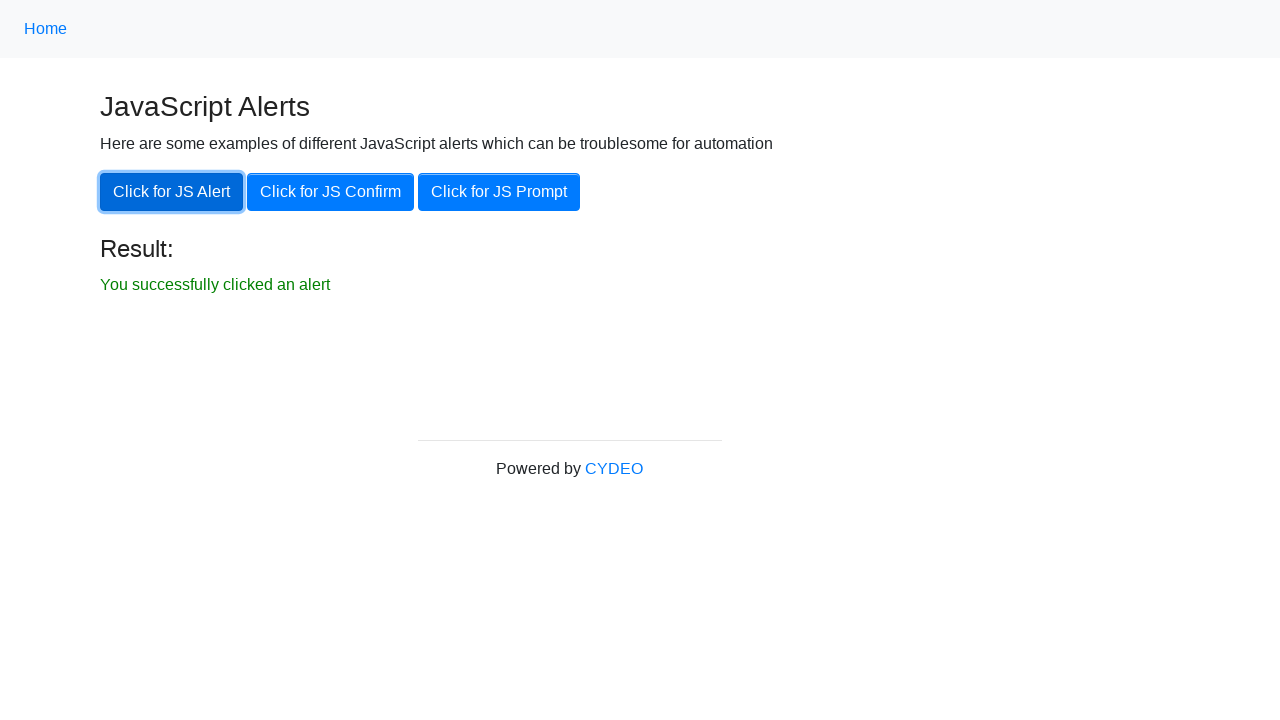

Clicked 'Click for JS Alert' button again and accepted the alert dialog at (172, 192) on xpath=//button[.='Click for JS Alert']
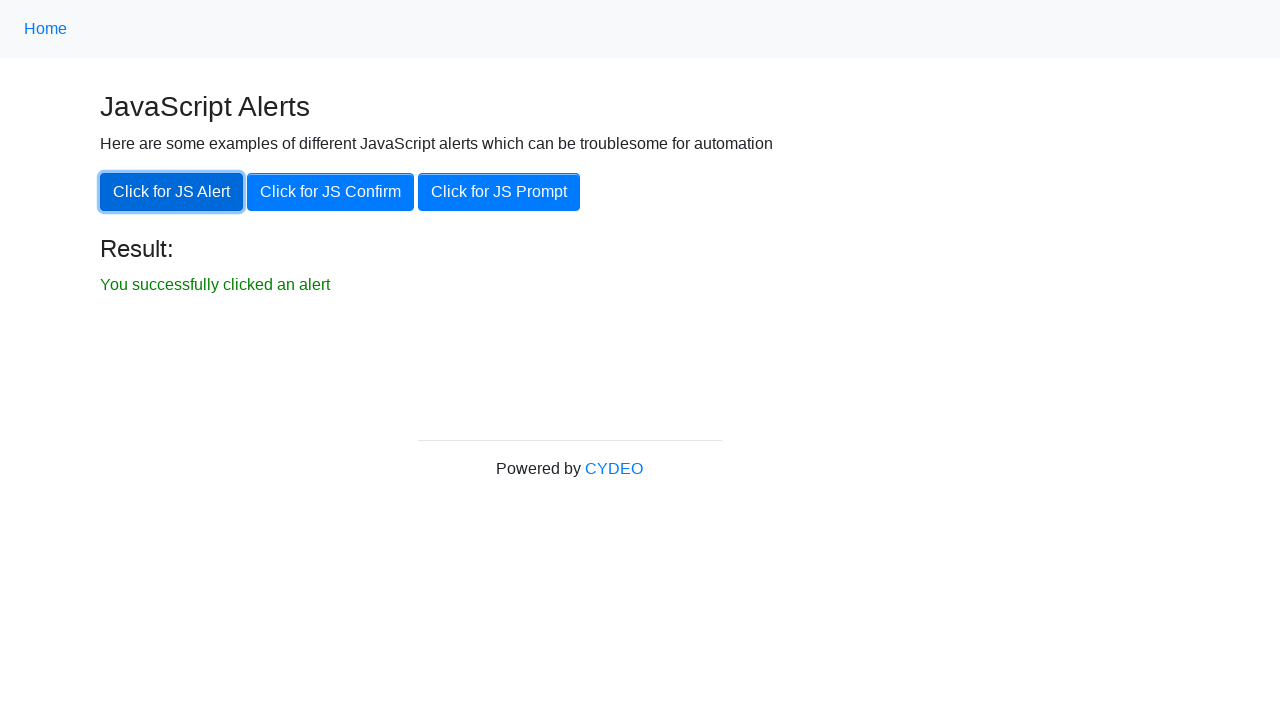

Result element became visible after accepting alert
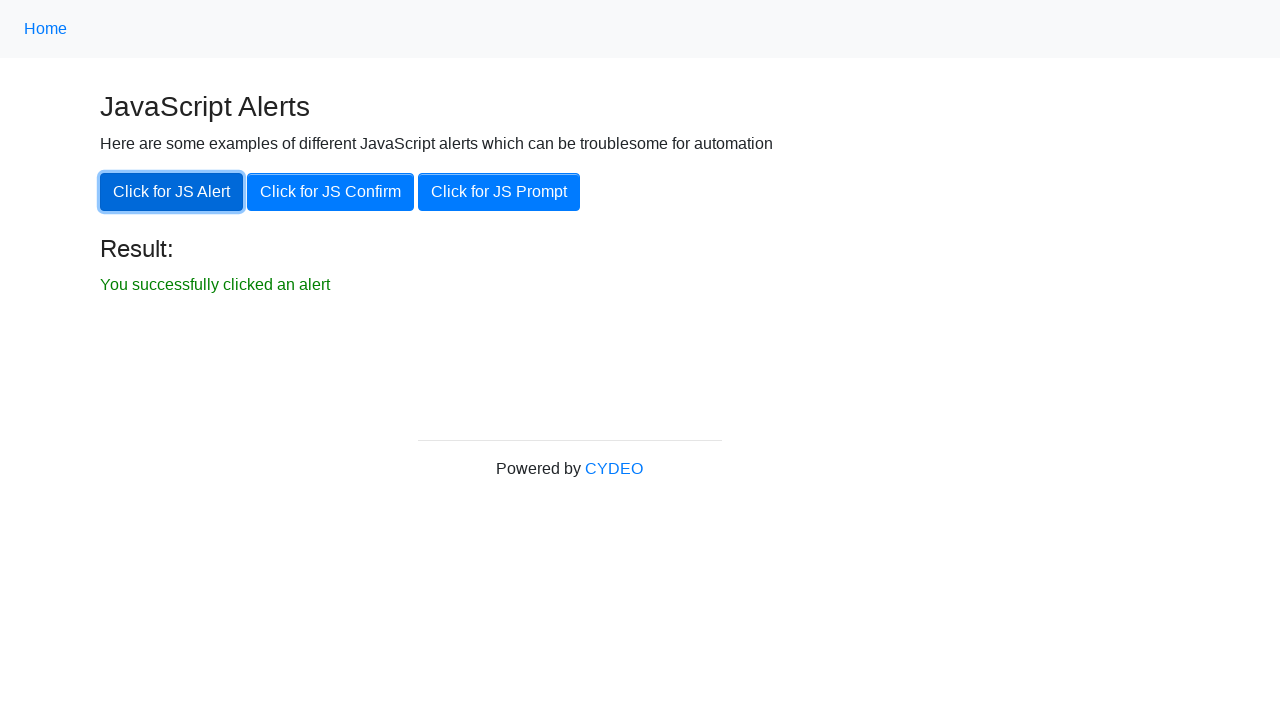

Verified result message: 'You successfully clicked an alert'
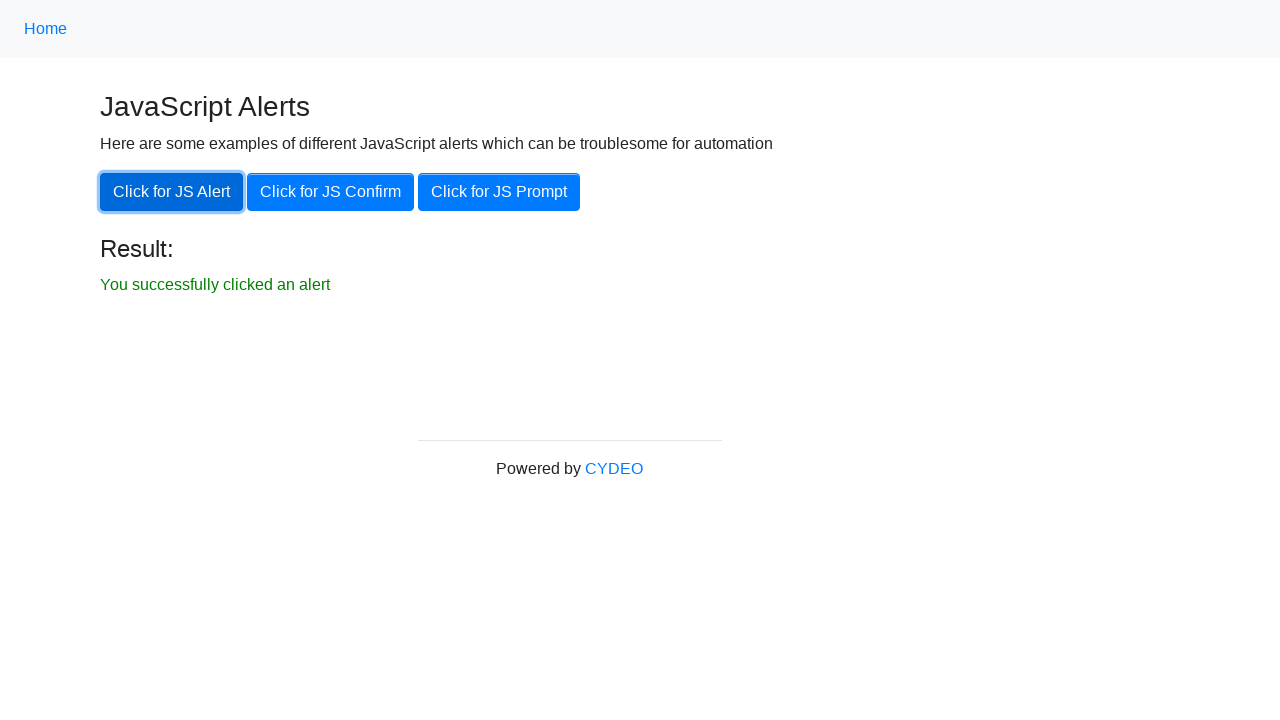

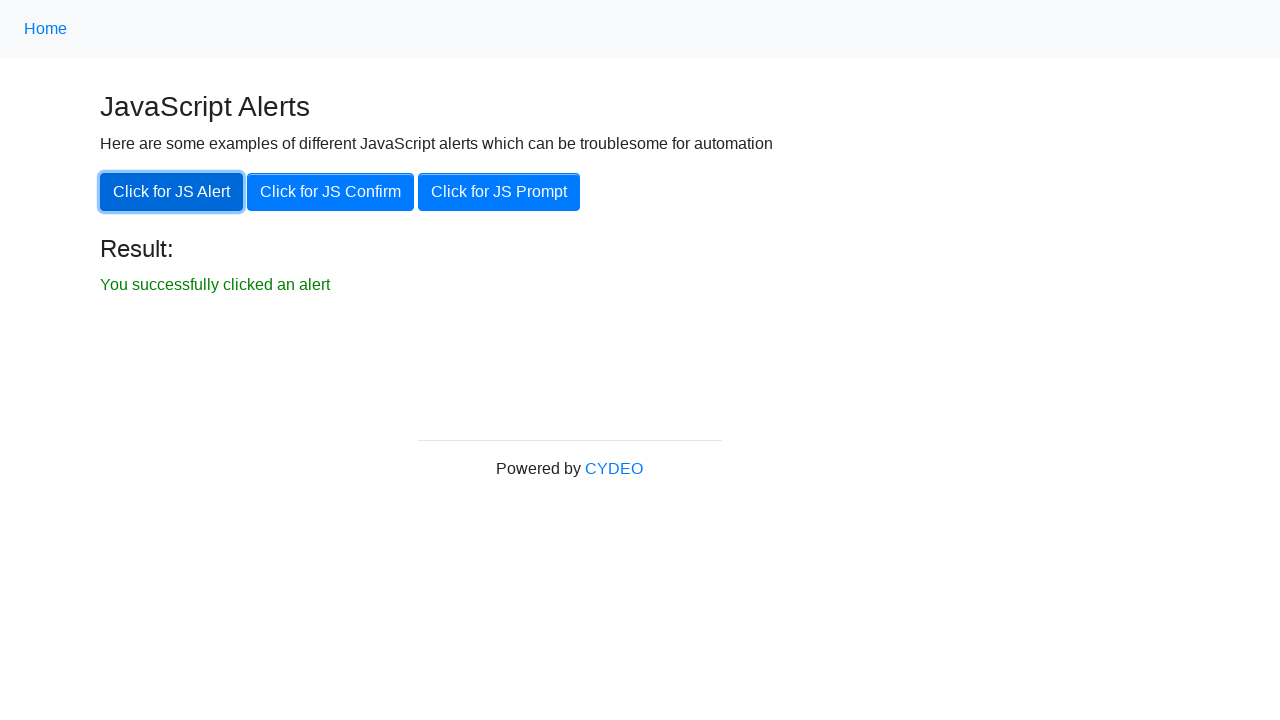